Tests custom radio button on Google Forms by verifying initial unchecked state, clicking the 'Cần Thơ' option, and verifying it becomes checked

Starting URL: https://docs.google.com/forms/d/e/1FAIpQLSfiypnd69zhuDkjKgqvpID9kwO29UCzeCVrGGtbNPZXQok0jA/viewform

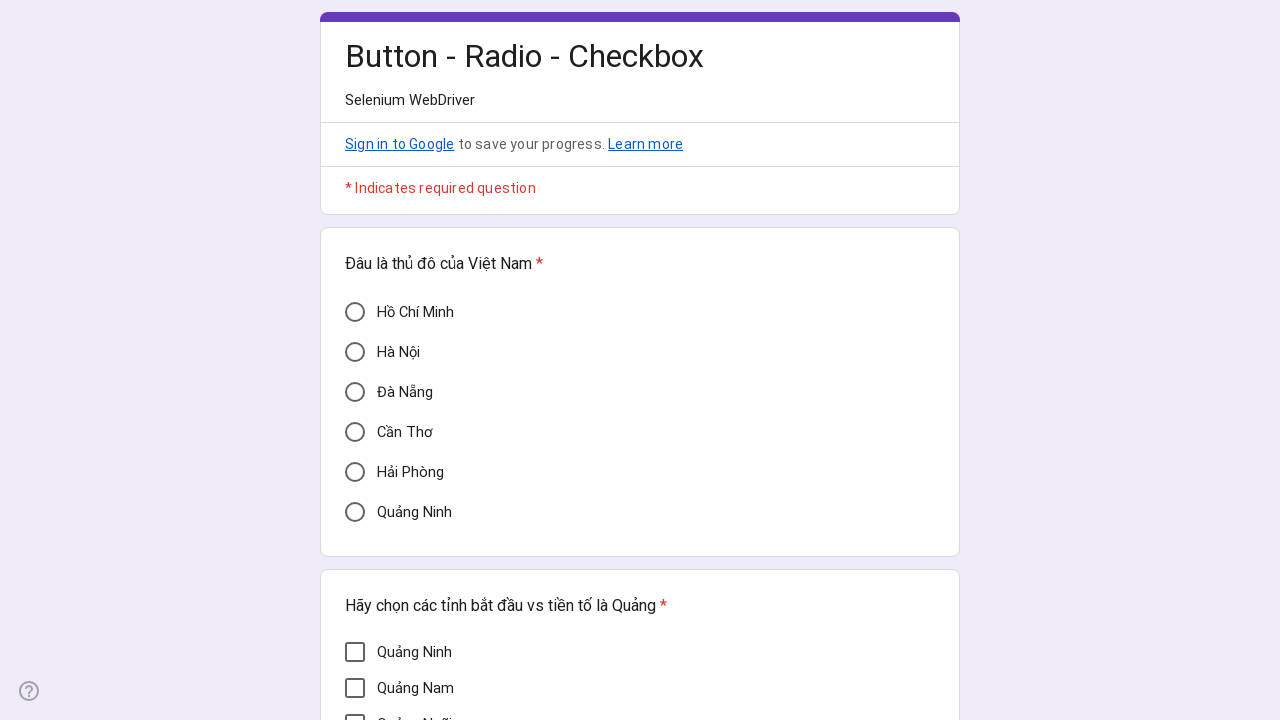

Waited for 'Cần Thơ' radio button with unchecked state to be present
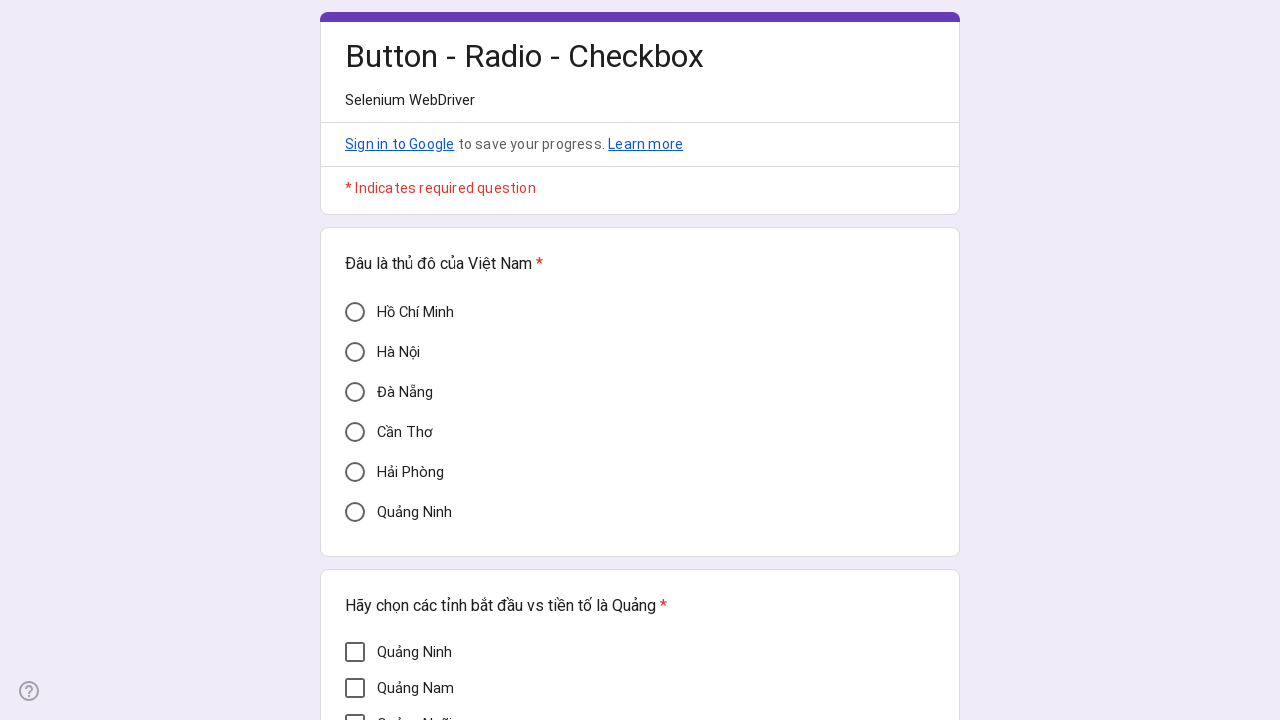

Verified 'Cần Thơ' radio button is visible and unchecked
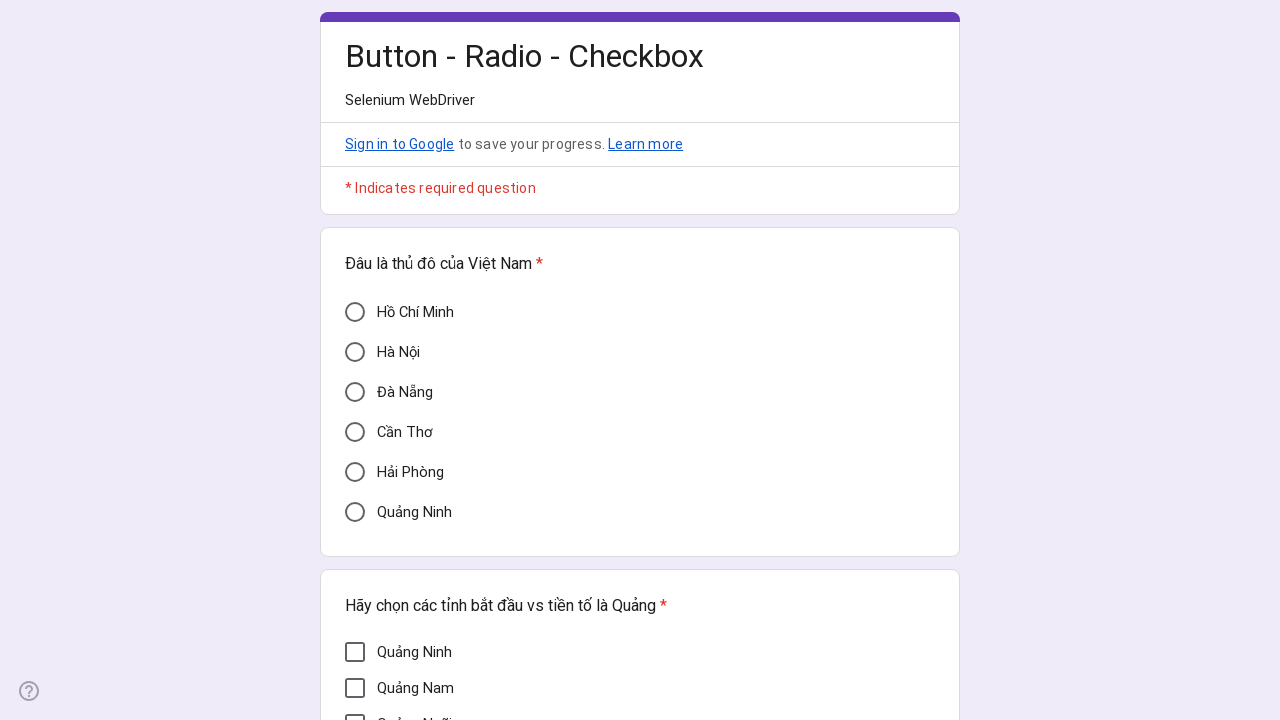

Clicked 'Cần Thơ' radio button option at (355, 432) on div[aria-label='Cần Thơ']
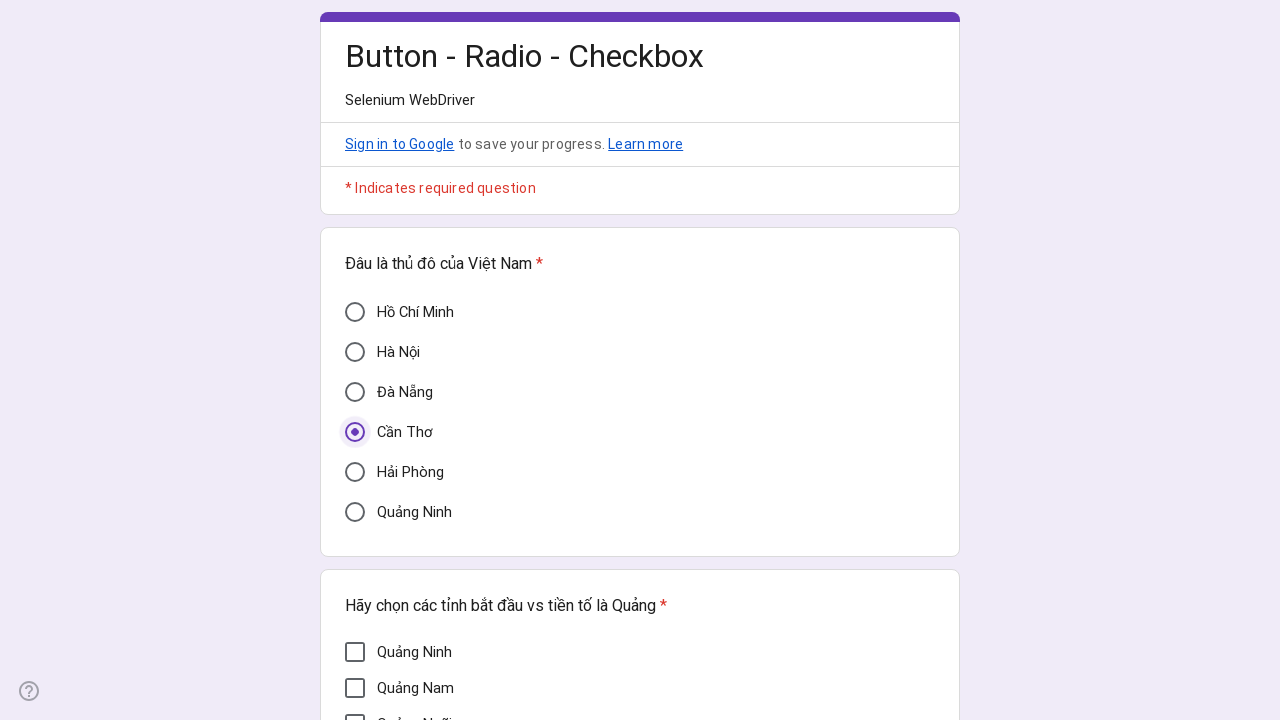

Waited 3 seconds for radio button state to change
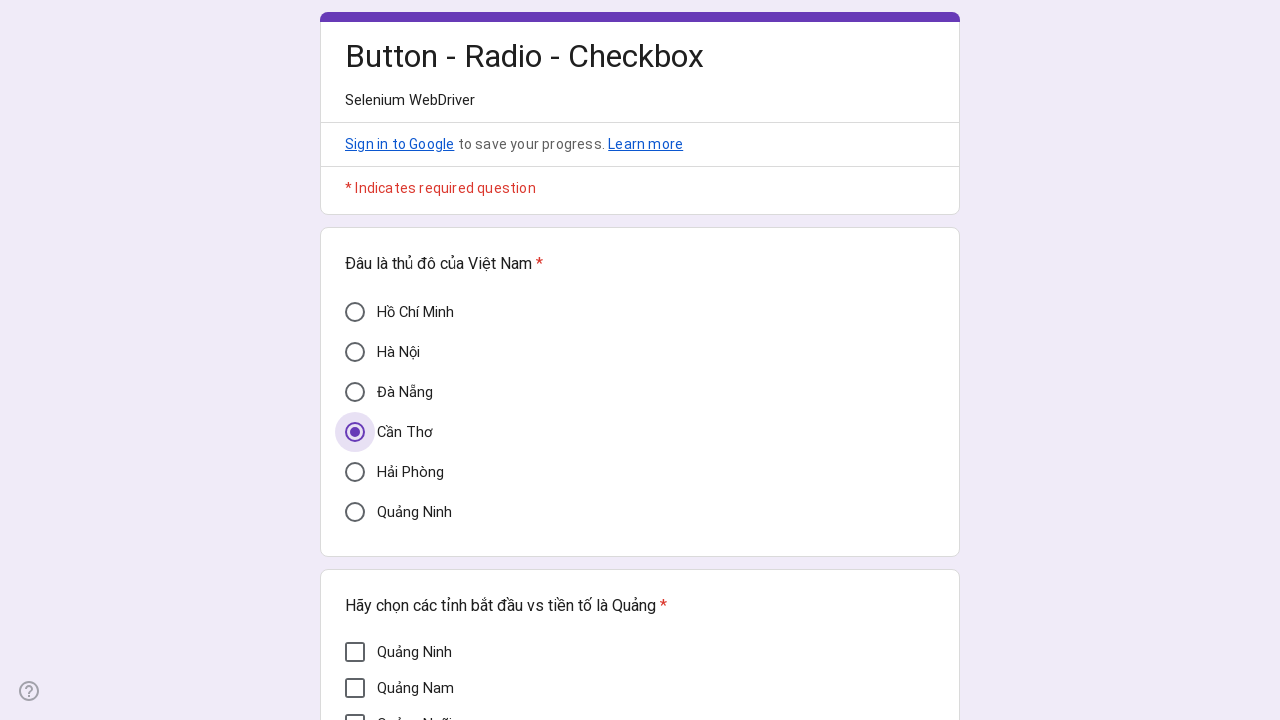

Verified 'Cần Thơ' radio button is now checked
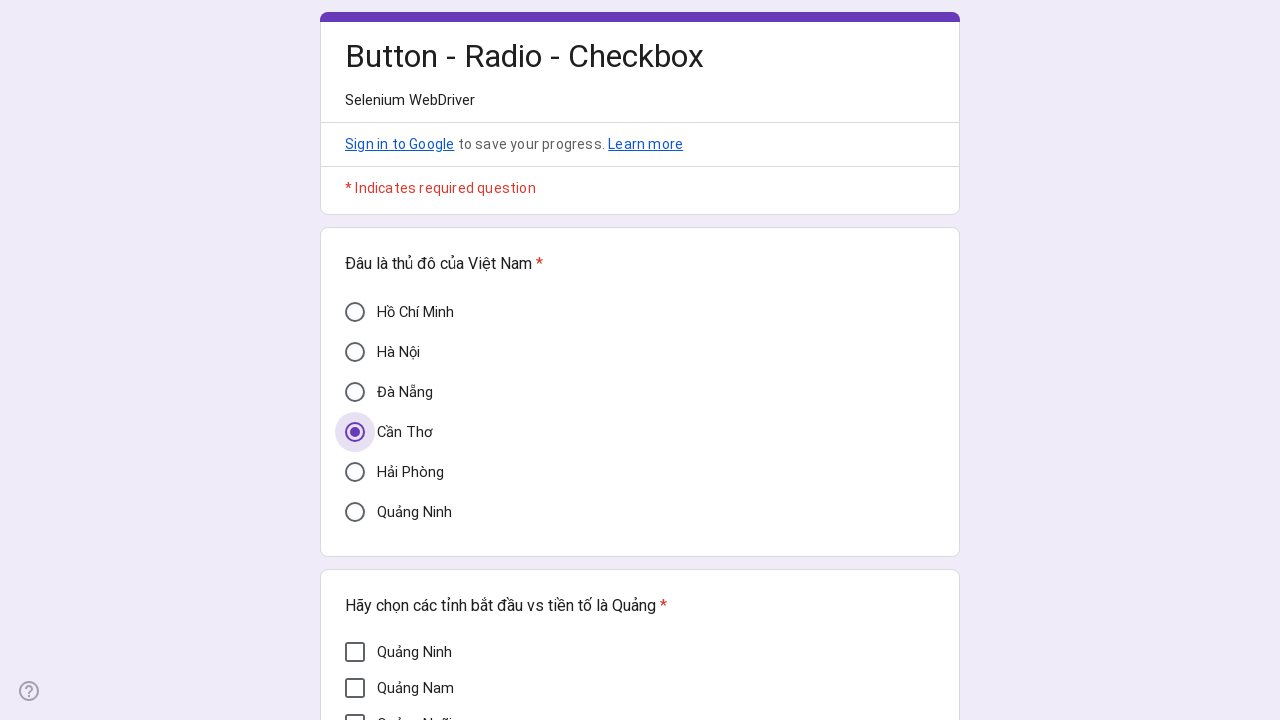

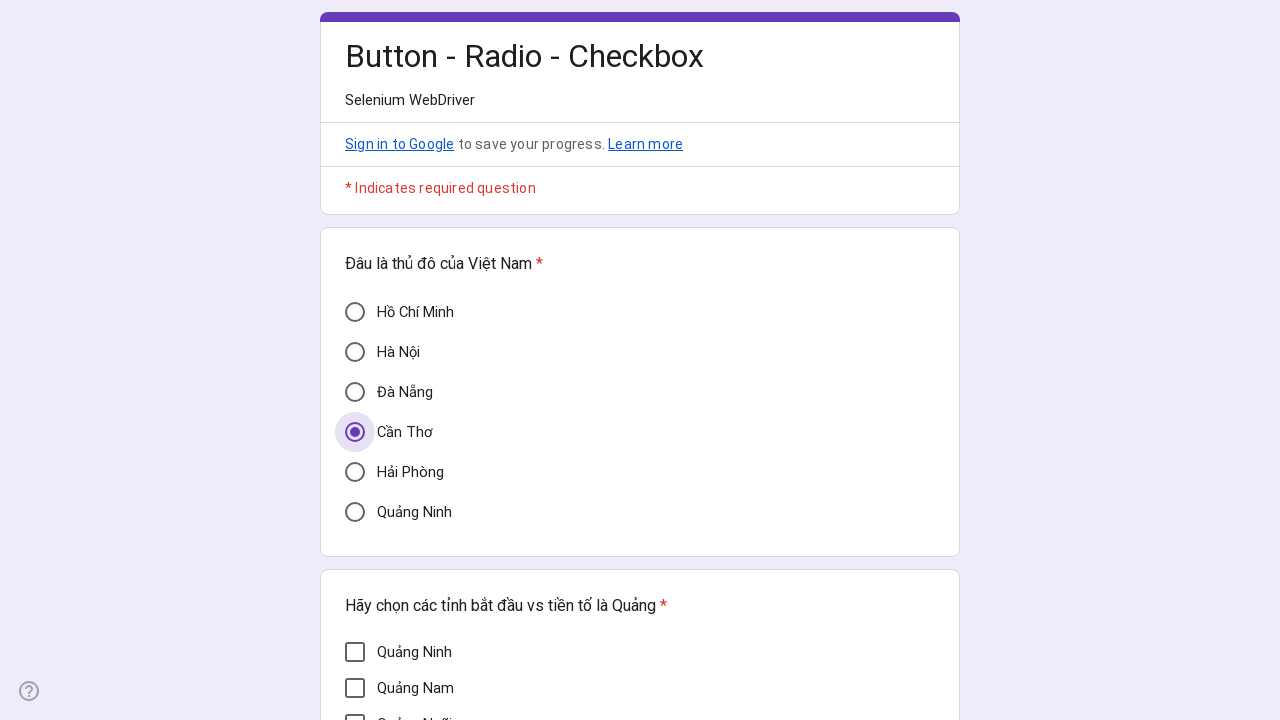